Tests JavaScript Confirm dialog dismissal by clicking a button to trigger a confirm dialog, dismissing it, and verifying the cancel result message.

Starting URL: https://automationfc.github.io/basic-form/index.html

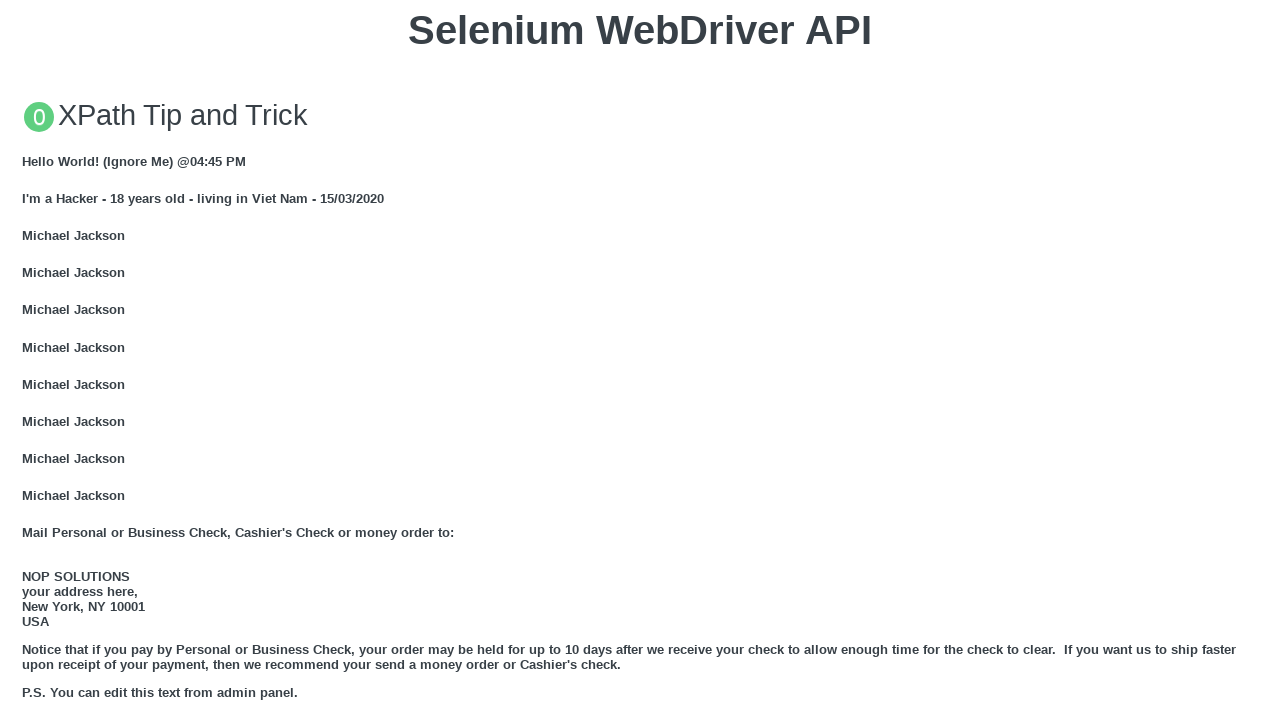

Set up dialog handler to dismiss confirm dialog
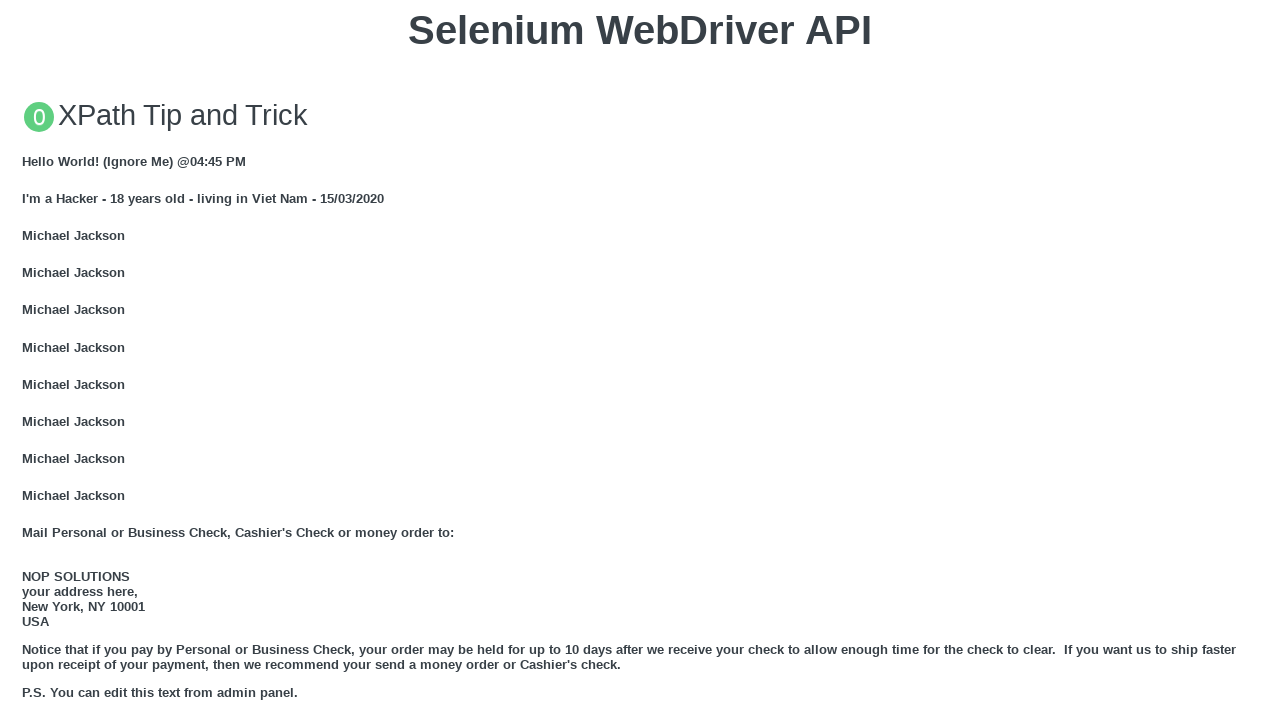

Clicked button to trigger JavaScript Confirm dialog at (640, 360) on xpath=//button[contains(text(),'Click for JS Confirm')]
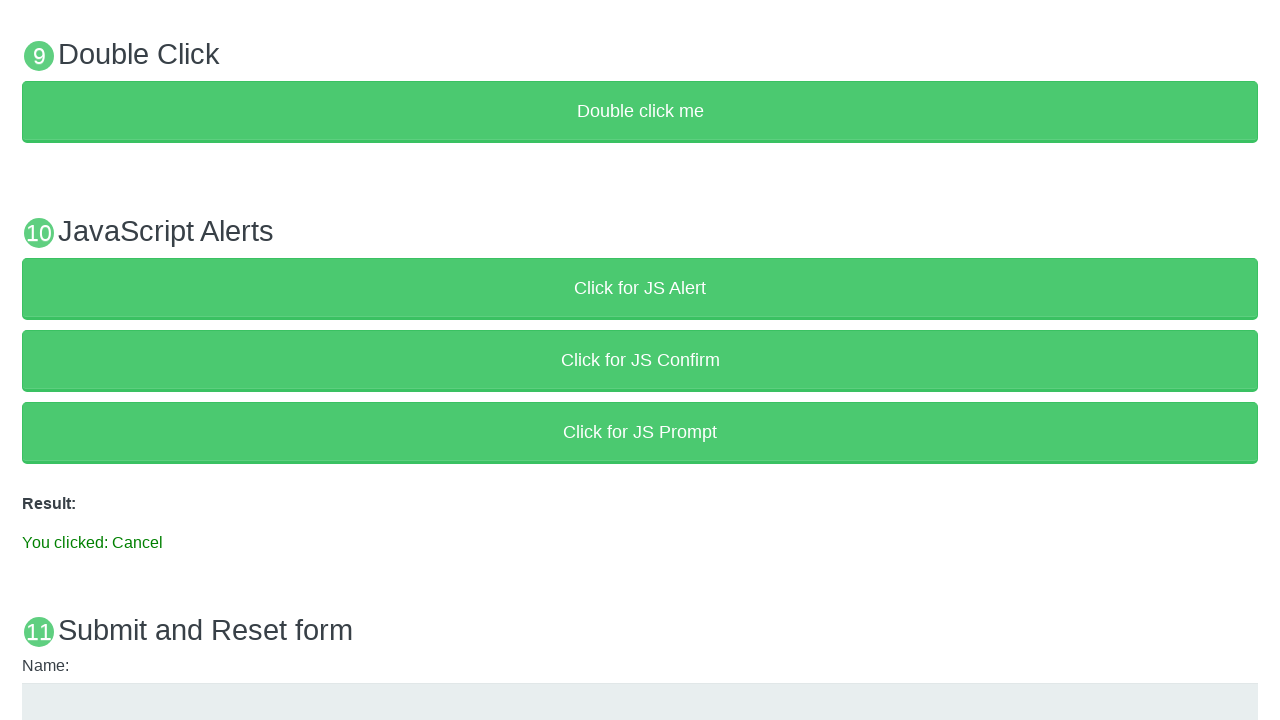

Result message element loaded
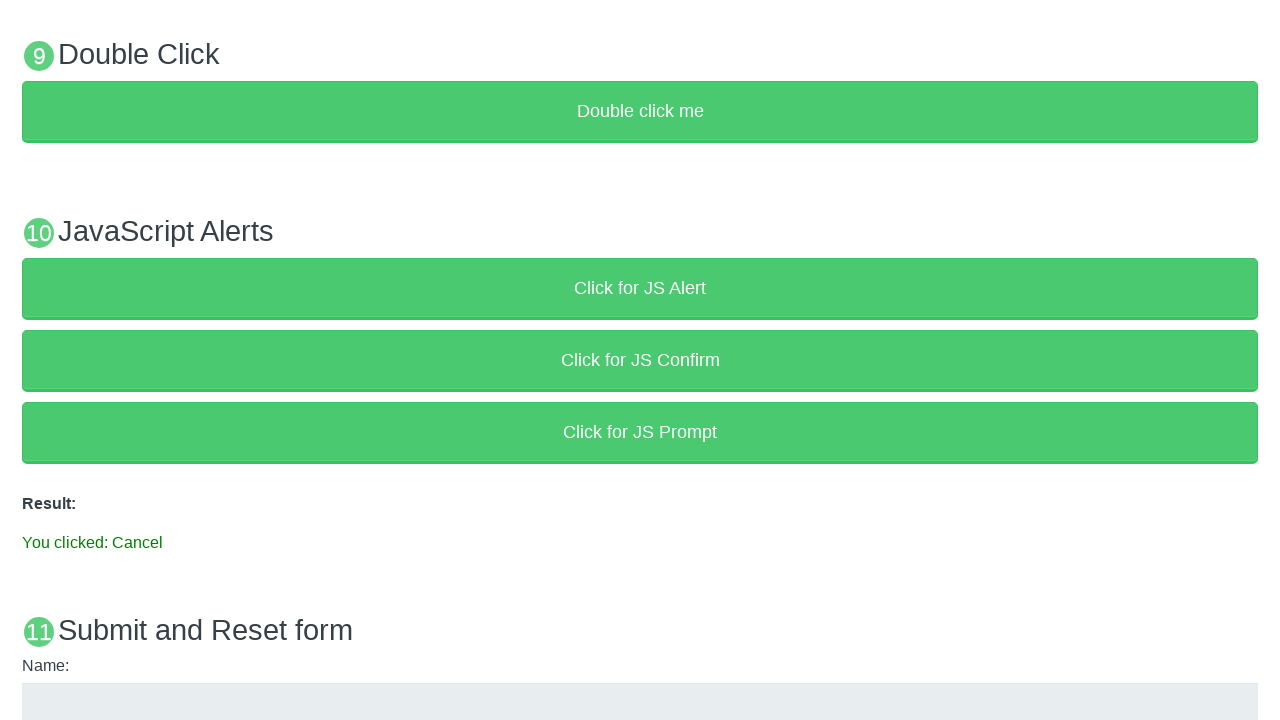

Retrieved result text from page
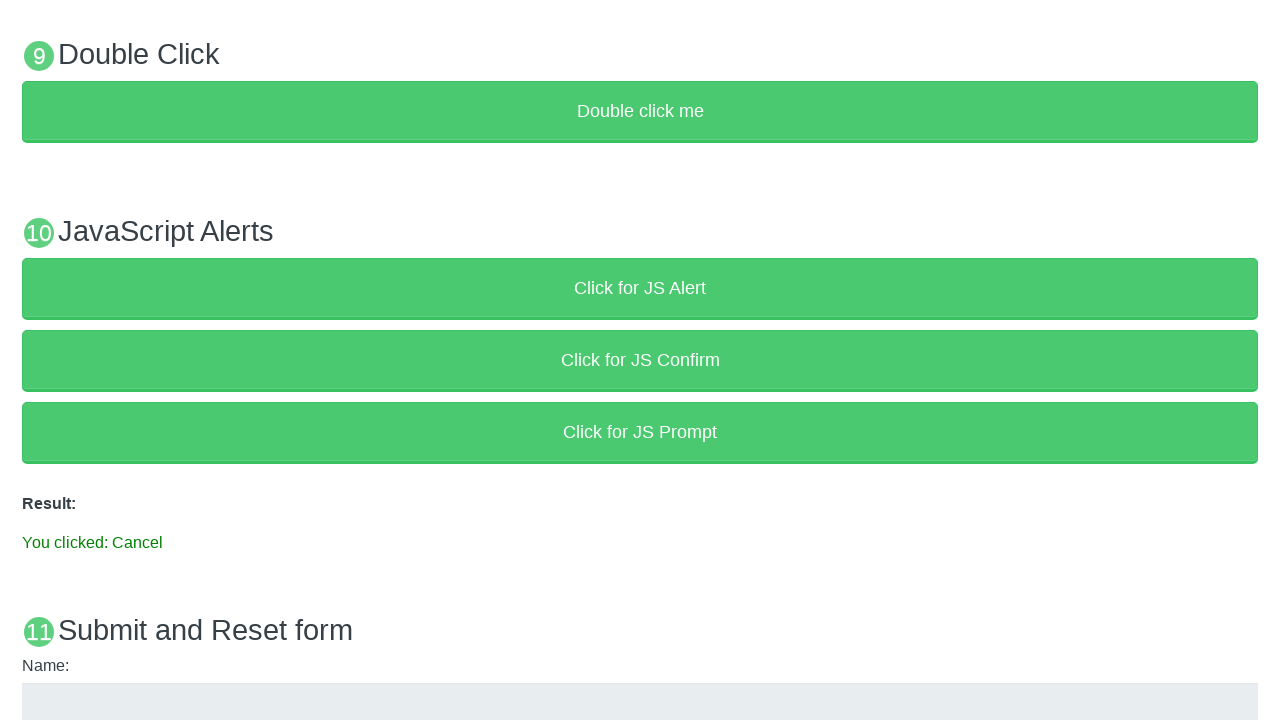

Verified result text shows 'You clicked: Cancel'
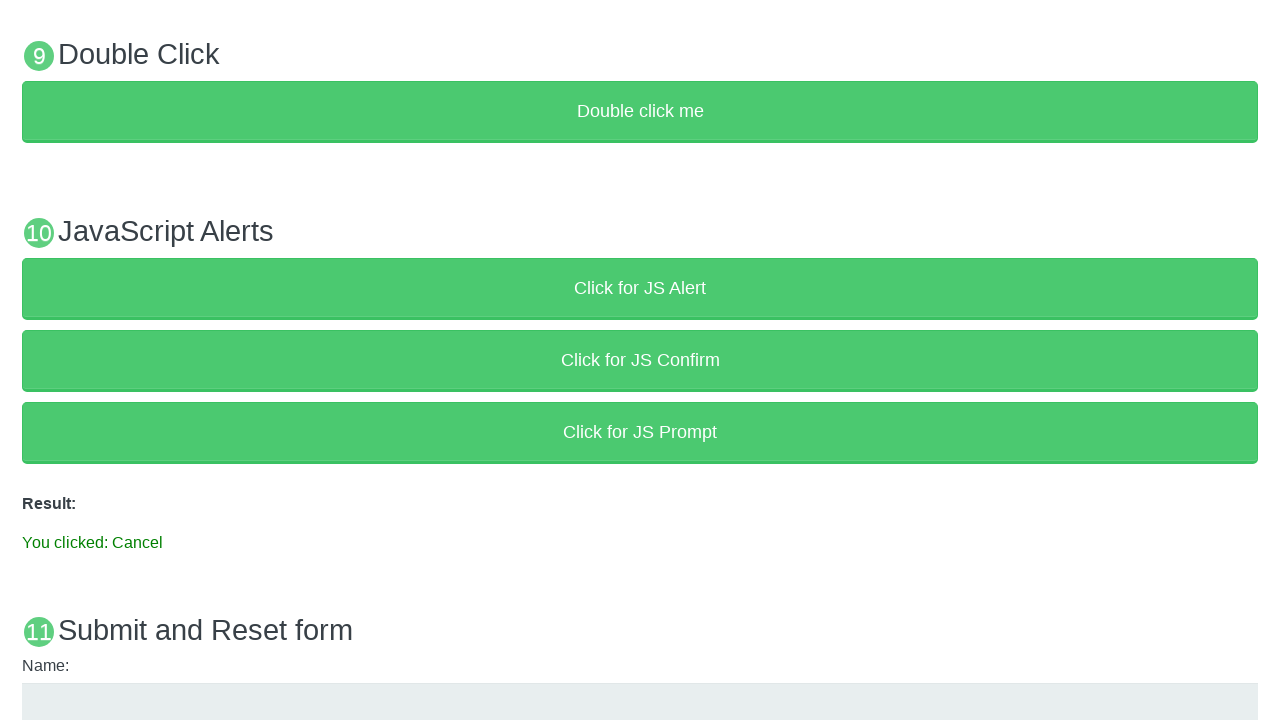

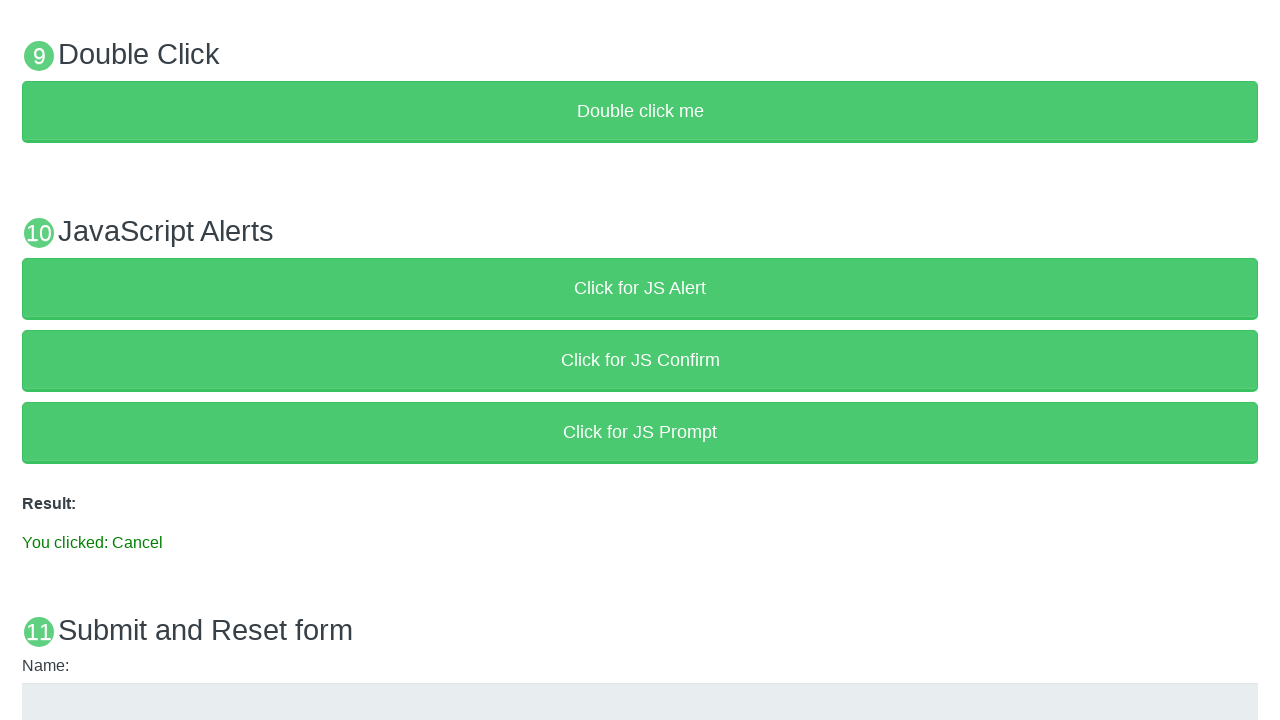